Tests that adding a product shows the correct product name in the cart modal

Starting URL: https://gabrielrowan.github.io/Finleys-Farm-Shop-FE/products.html

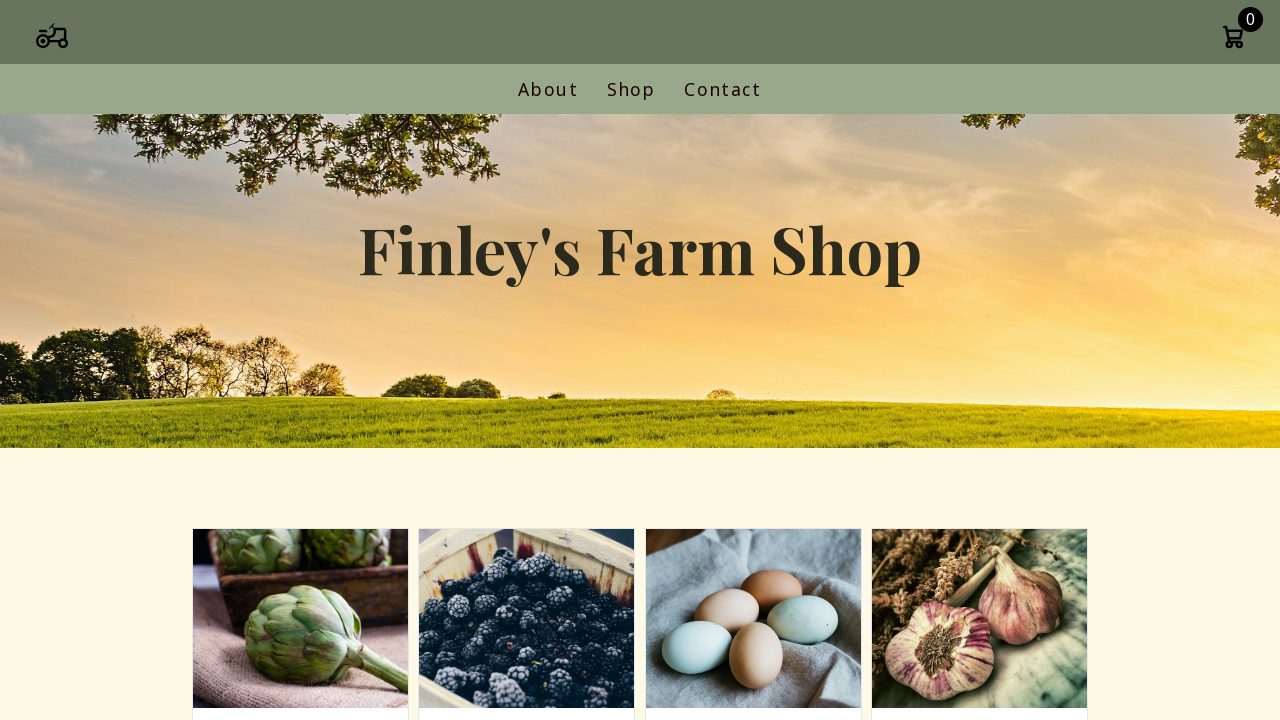

Waited for add-to-cart buttons to load
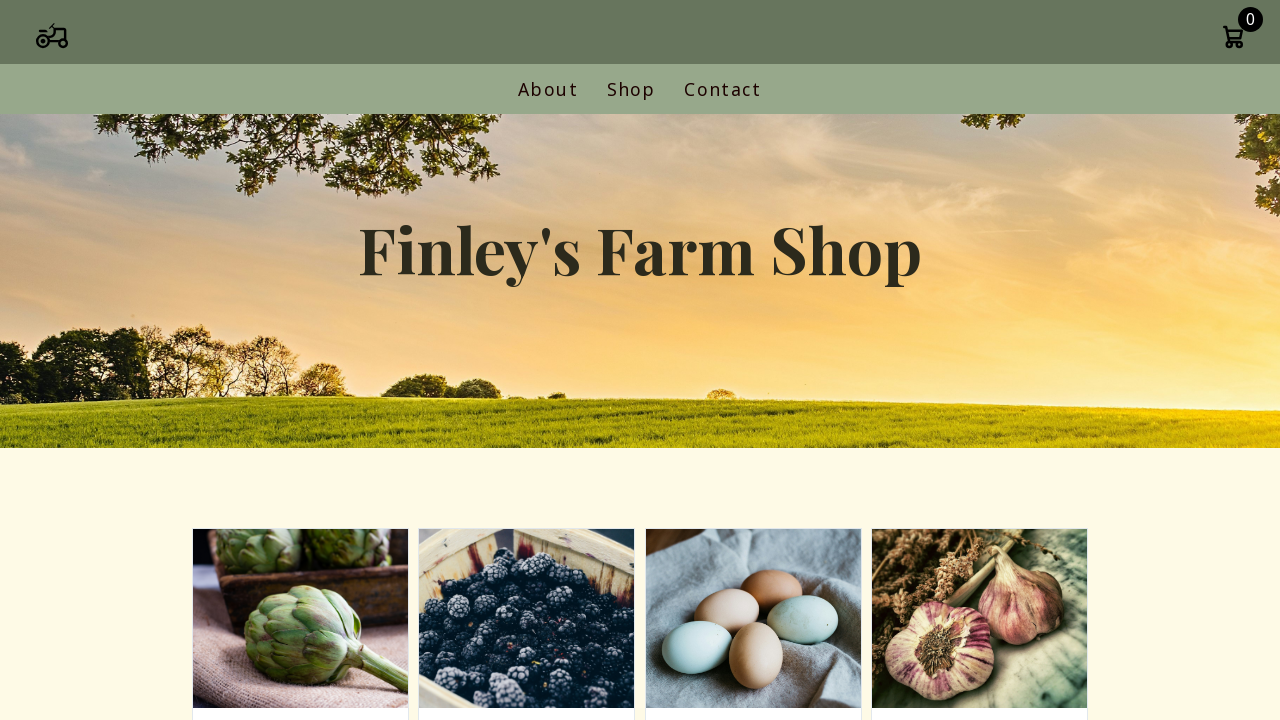

Waited for product titles to load
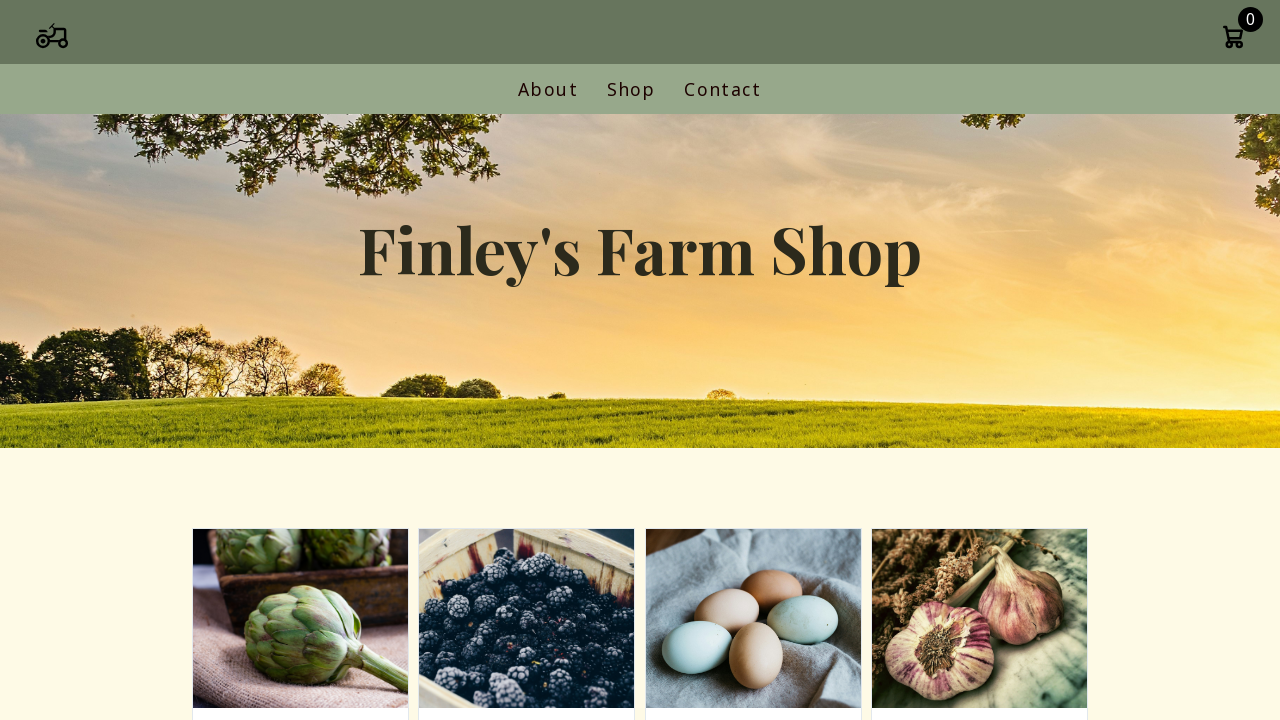

Retrieved first product name: Artichoke
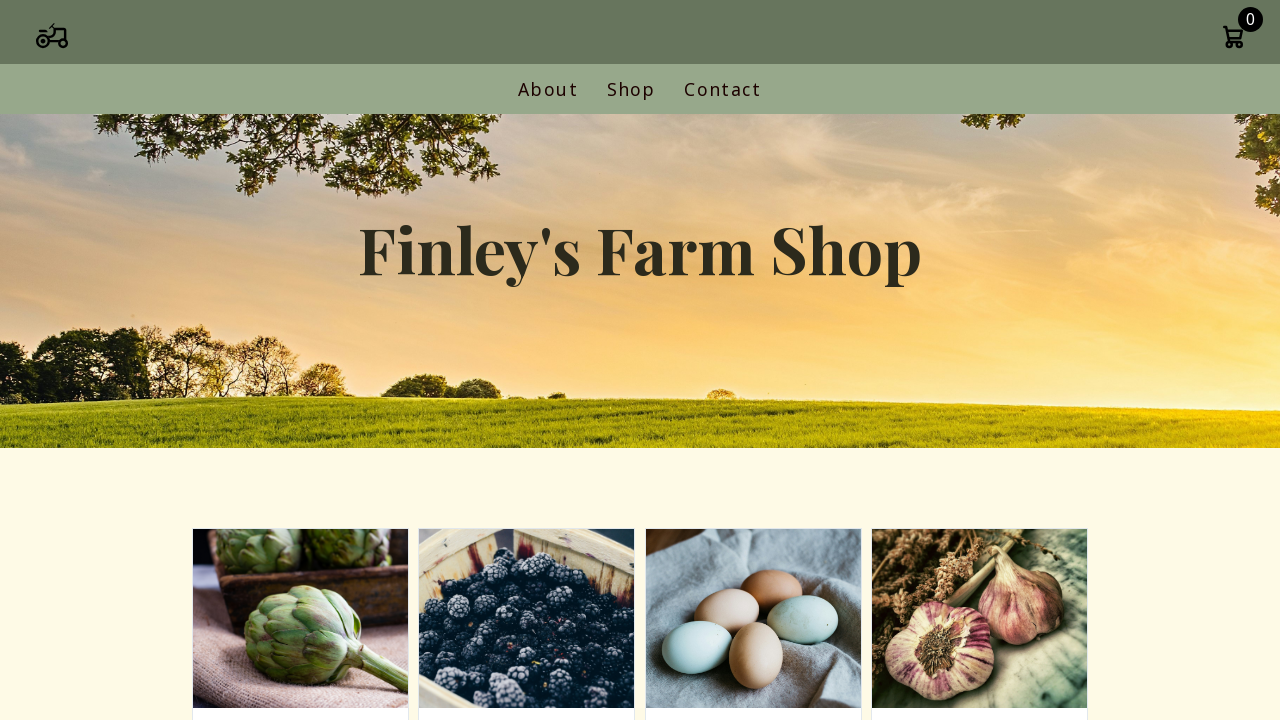

Clicked add-to-cart button for first product at (300, 361) on .add-to-cart >> nth=0
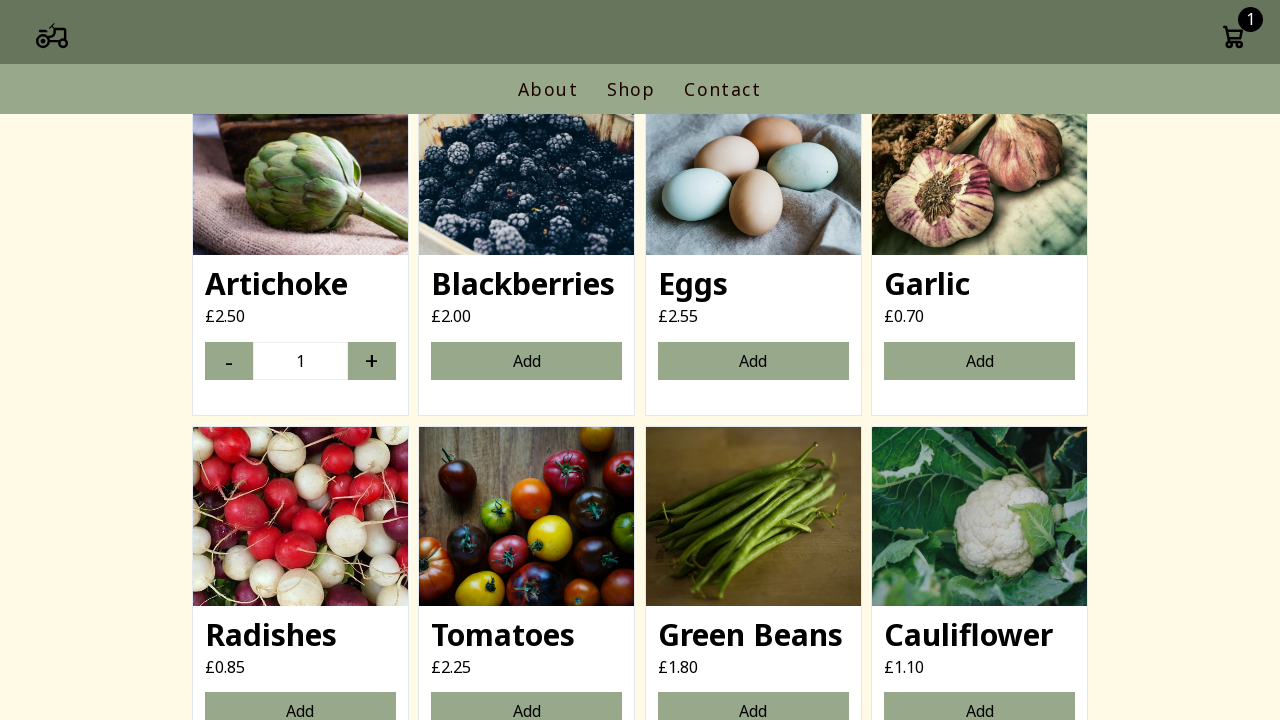

Clicked cart icon to open cart modal at (1233, 39) on .cart-icon-container
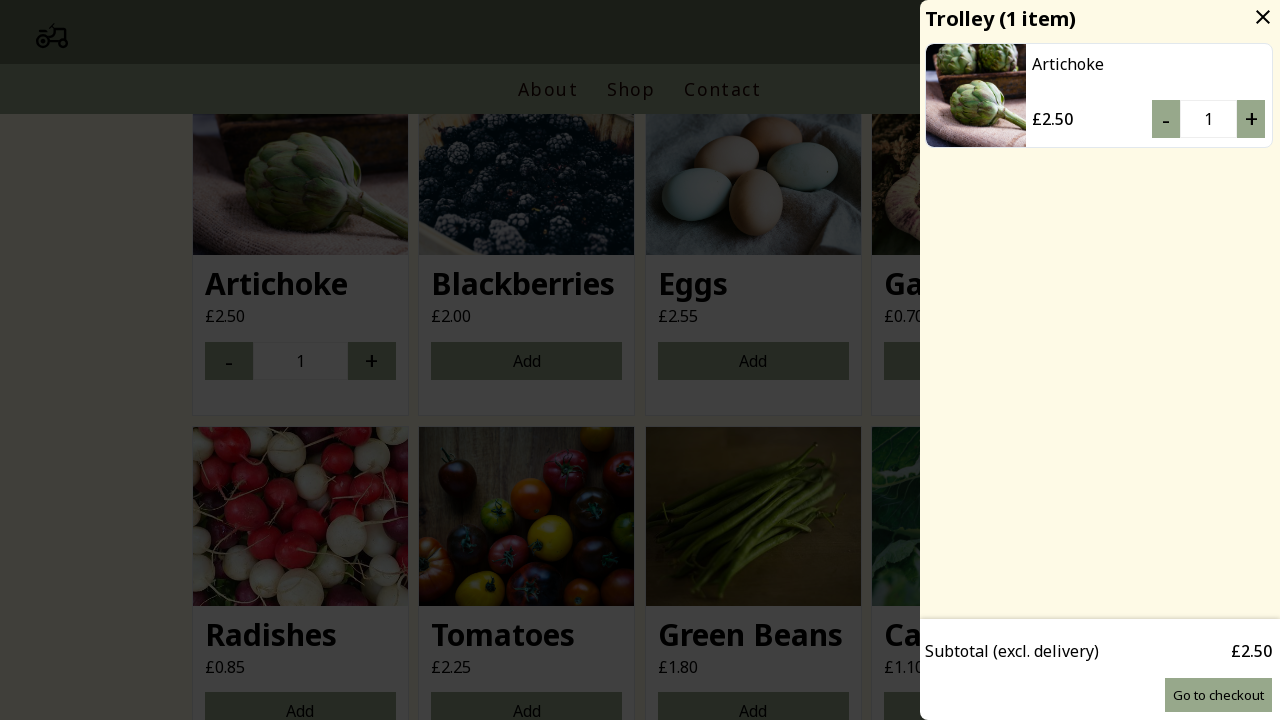

Waited for cart item description to appear in modal
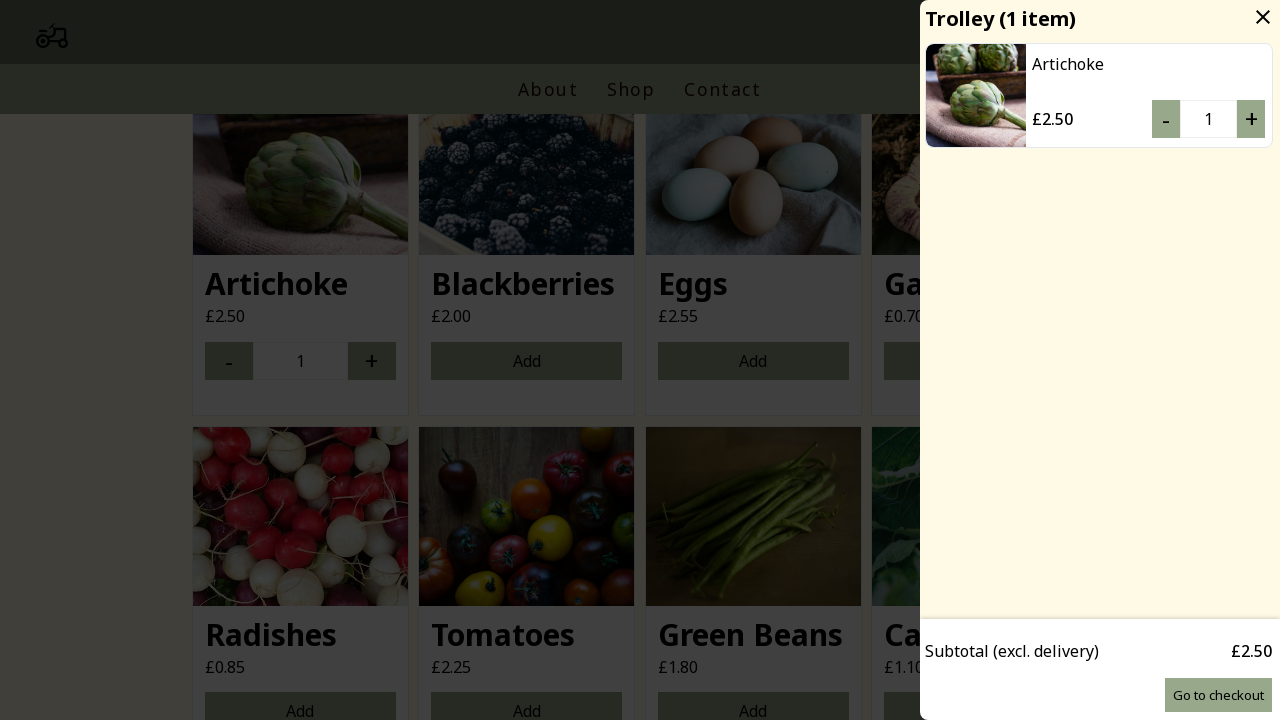

Retrieved cart item name: Artichoke
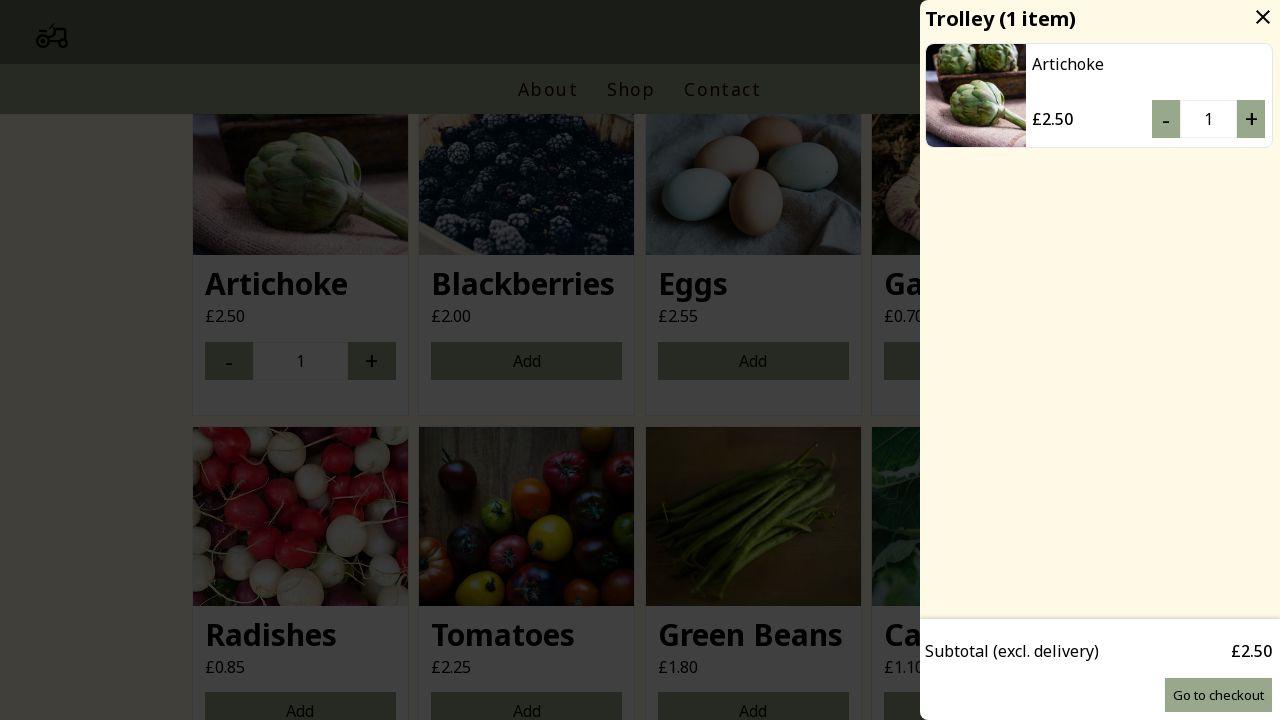

Assertion passed: cart item name matches original product name
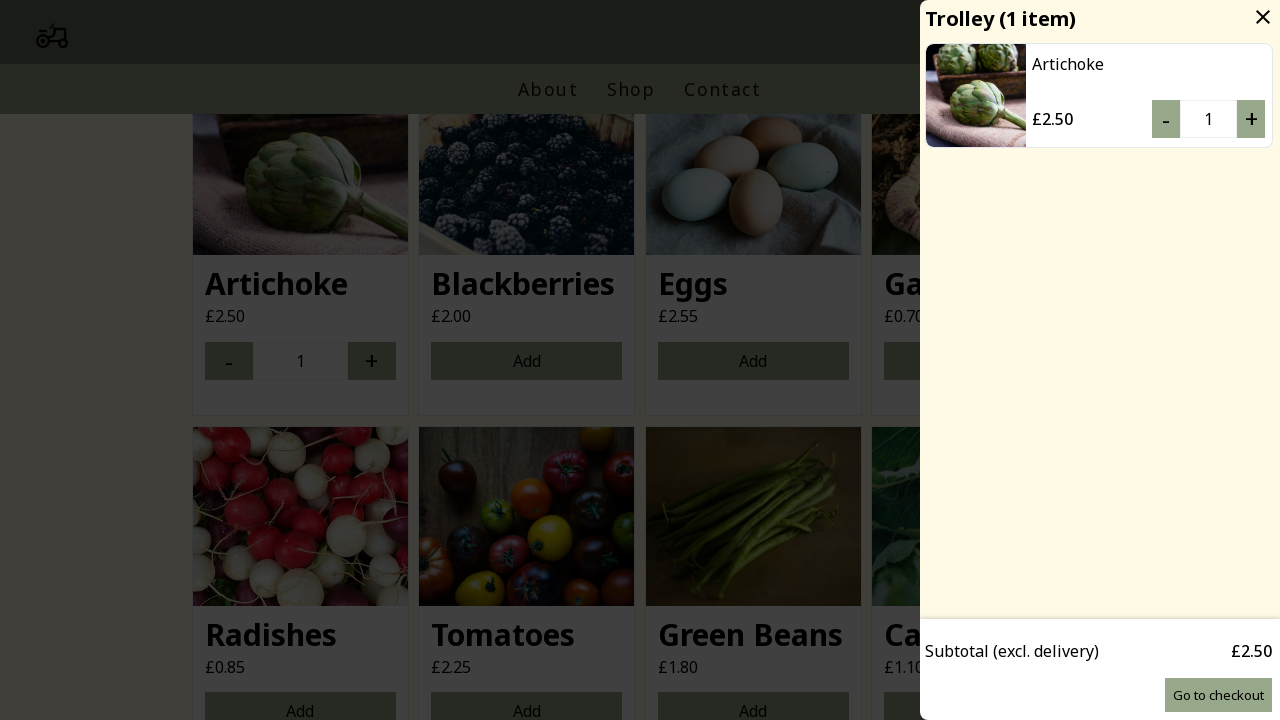

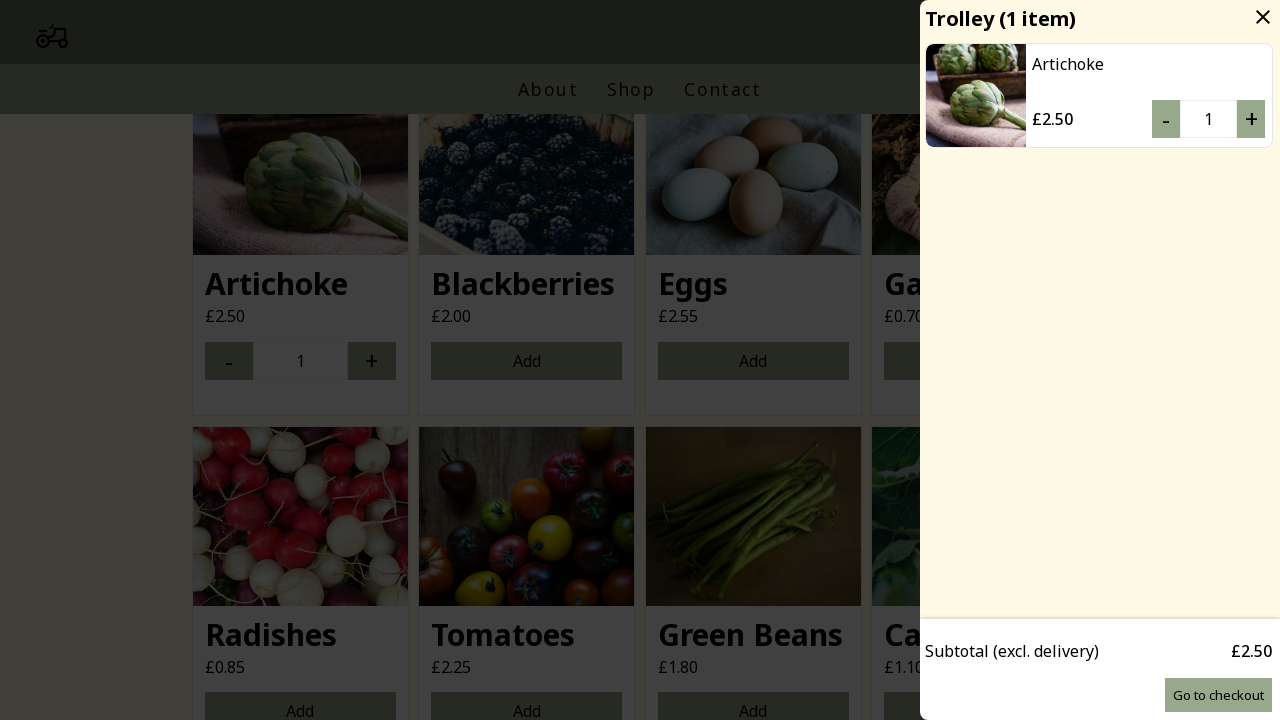